Demonstrates injecting jQuery Growl library into a page via JavaScript execution and displaying notification messages on the page for visual debugging purposes.

Starting URL: http://the-internet.herokuapp.com

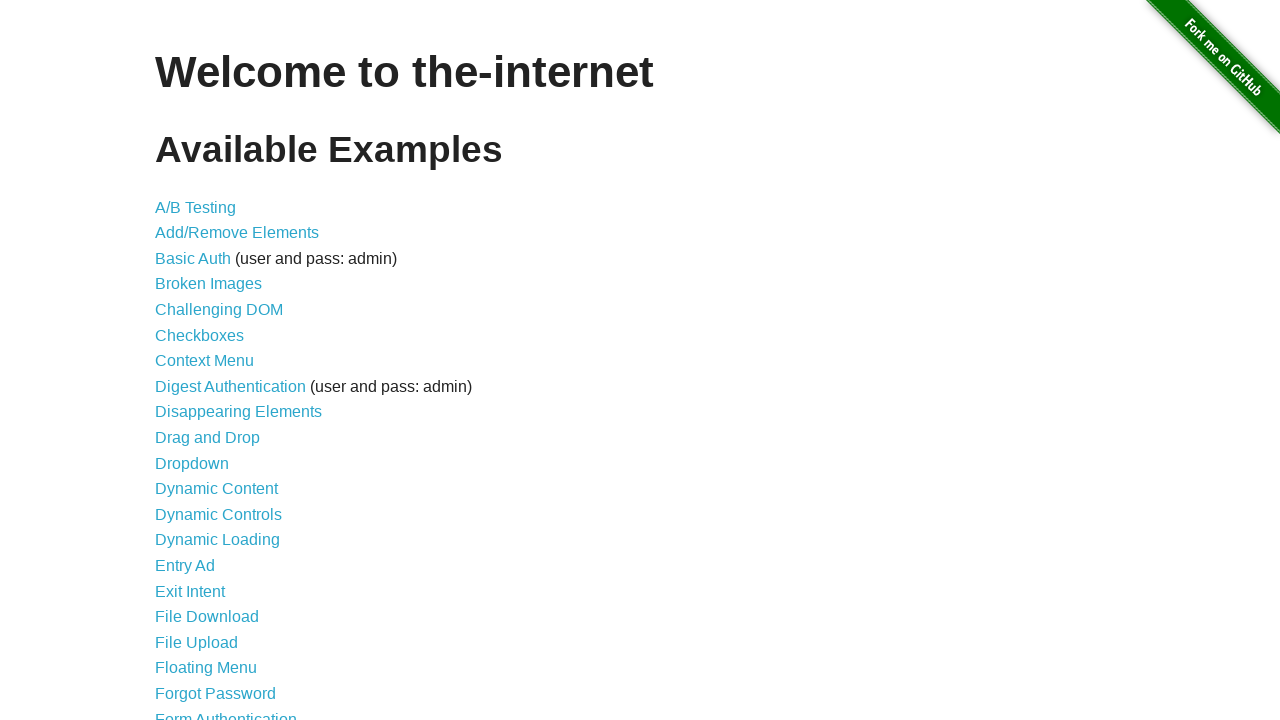

Injected jQuery library into the page if not already present
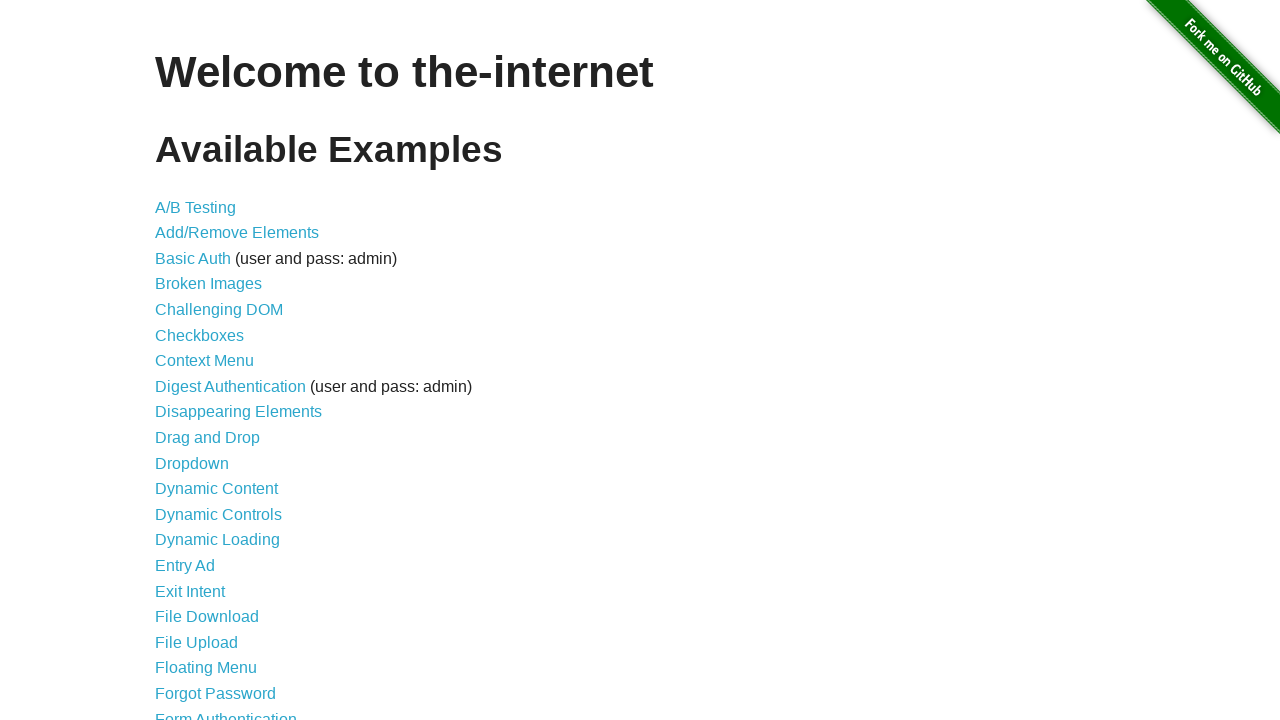

jQuery library loaded successfully
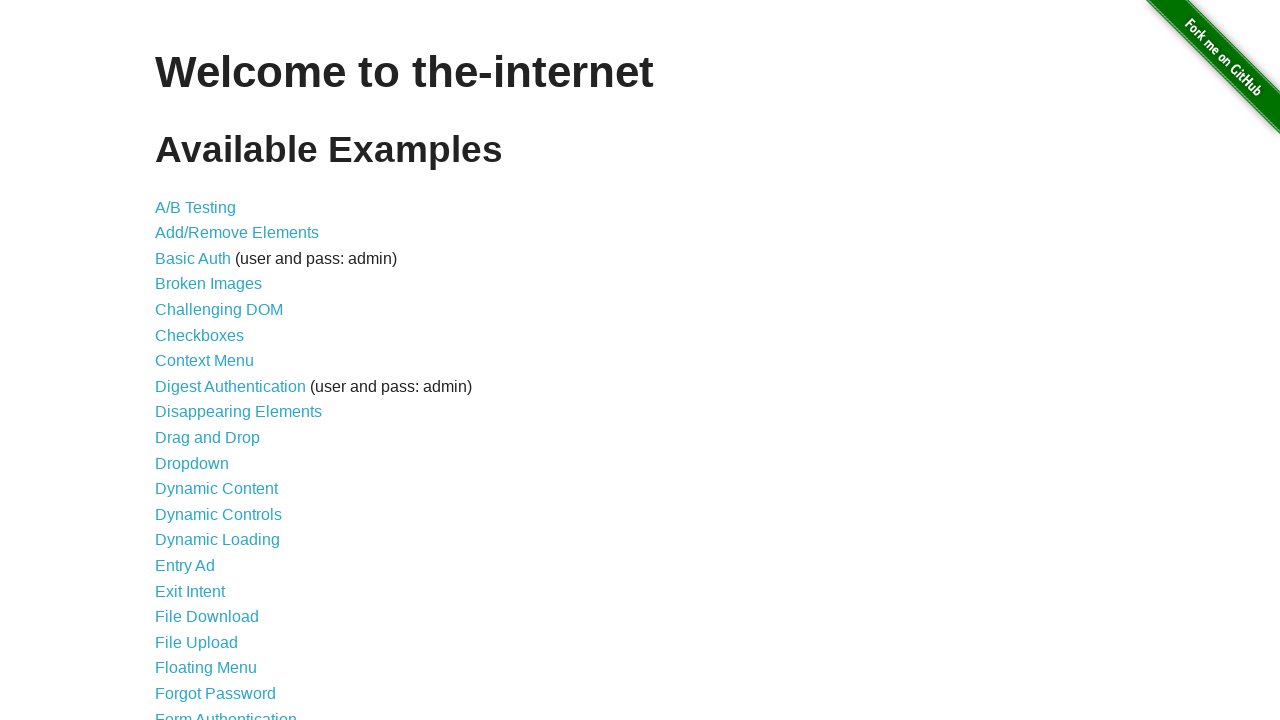

Loaded jQuery Growl library via getScript
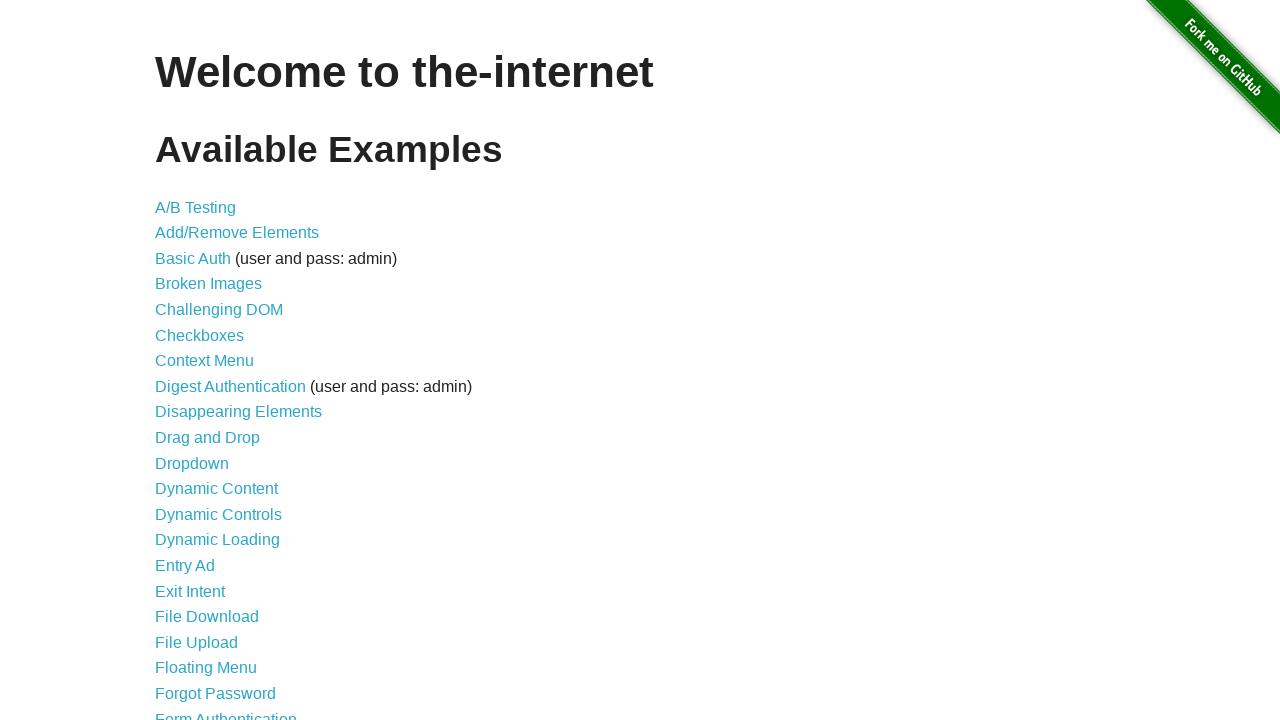

Injected jQuery Growl CSS stylesheet into page head
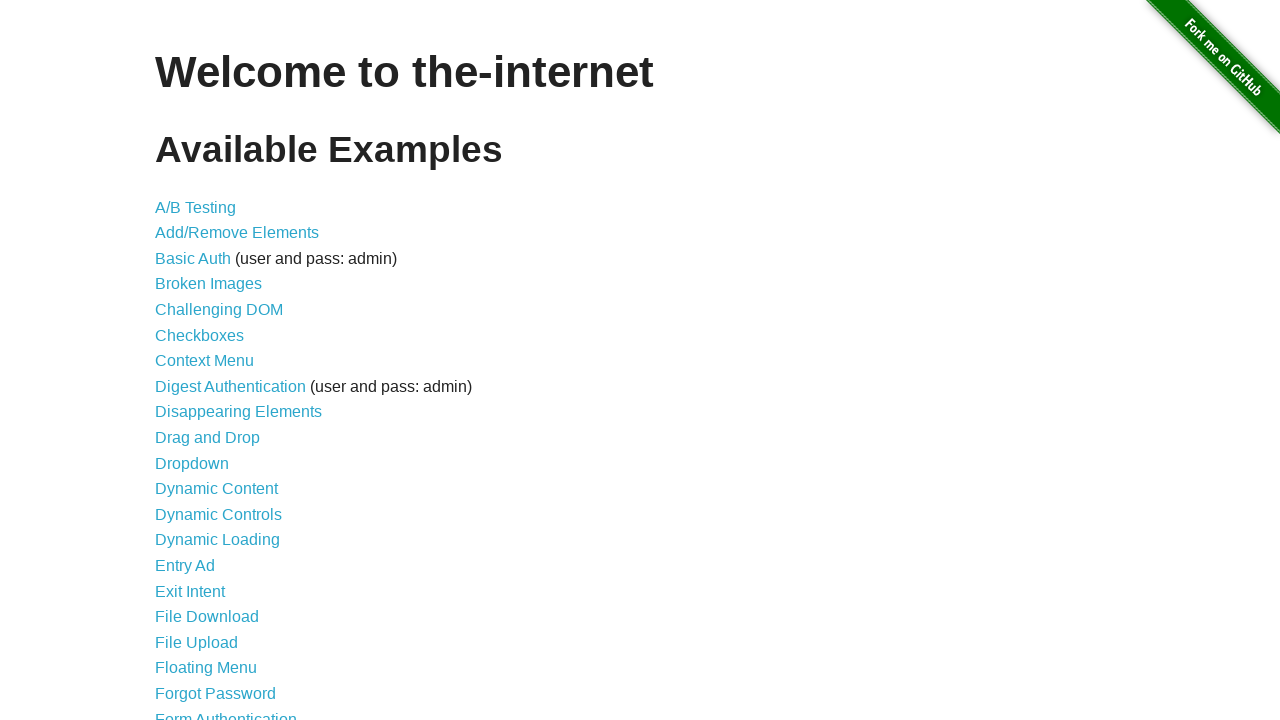

jQuery Growl library initialized and ready
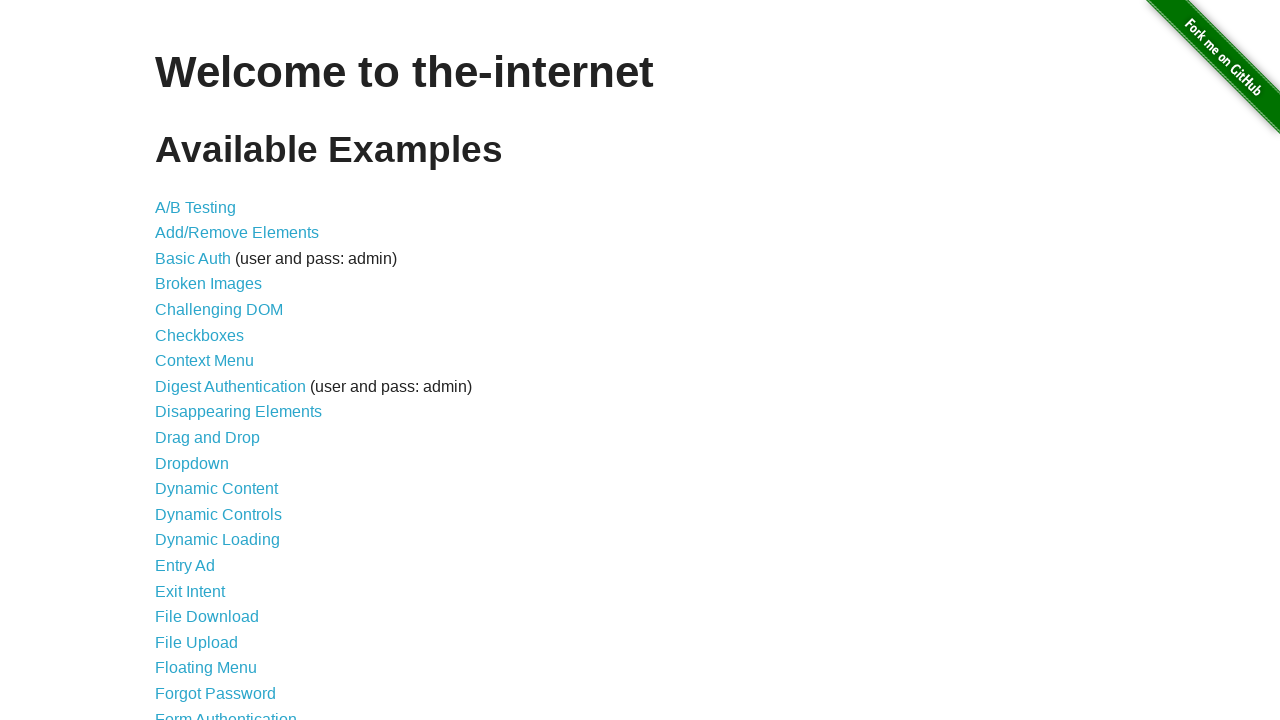

Triggered plain growl notification with title 'GET' and message '/'
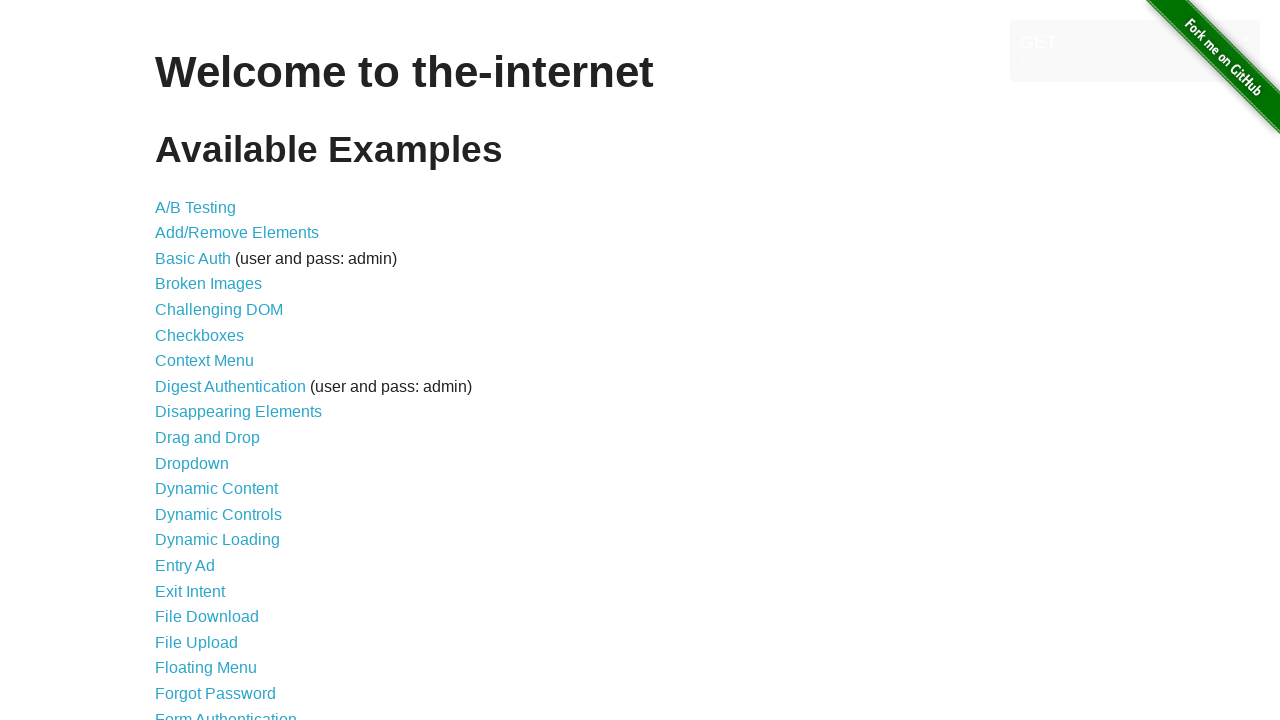

Triggered error growl notification with red color coding
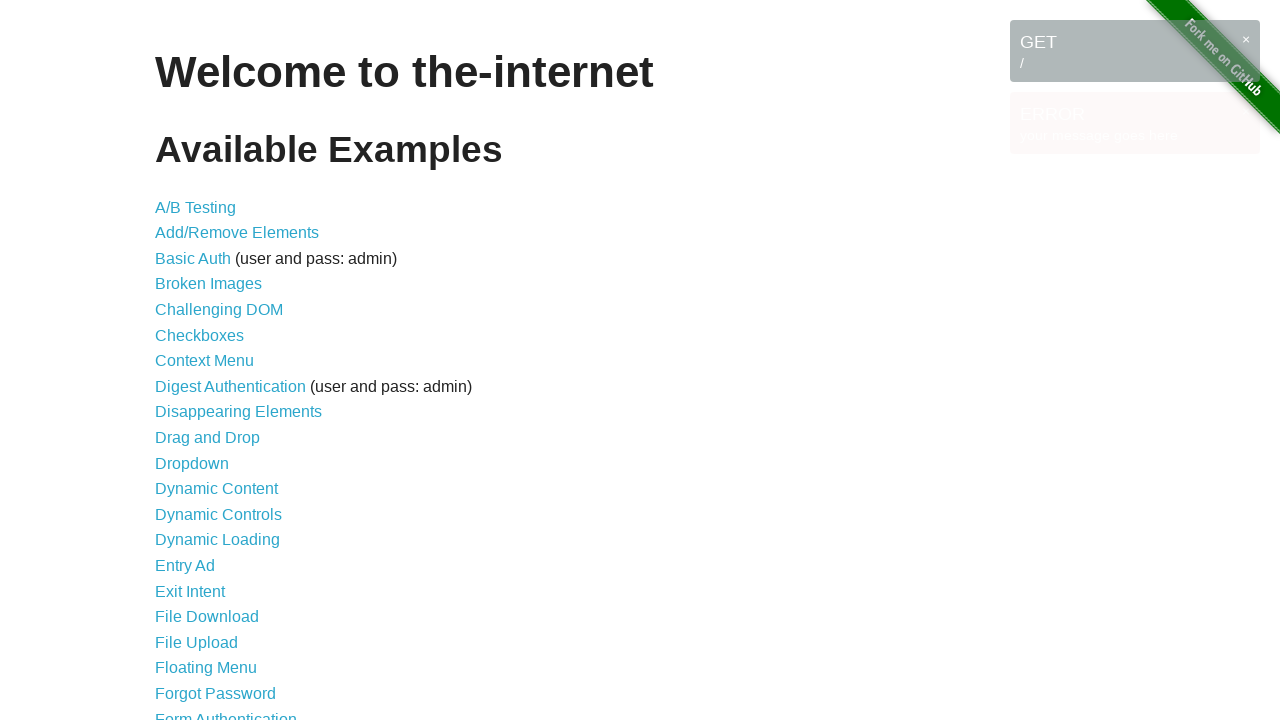

Triggered notice growl notification
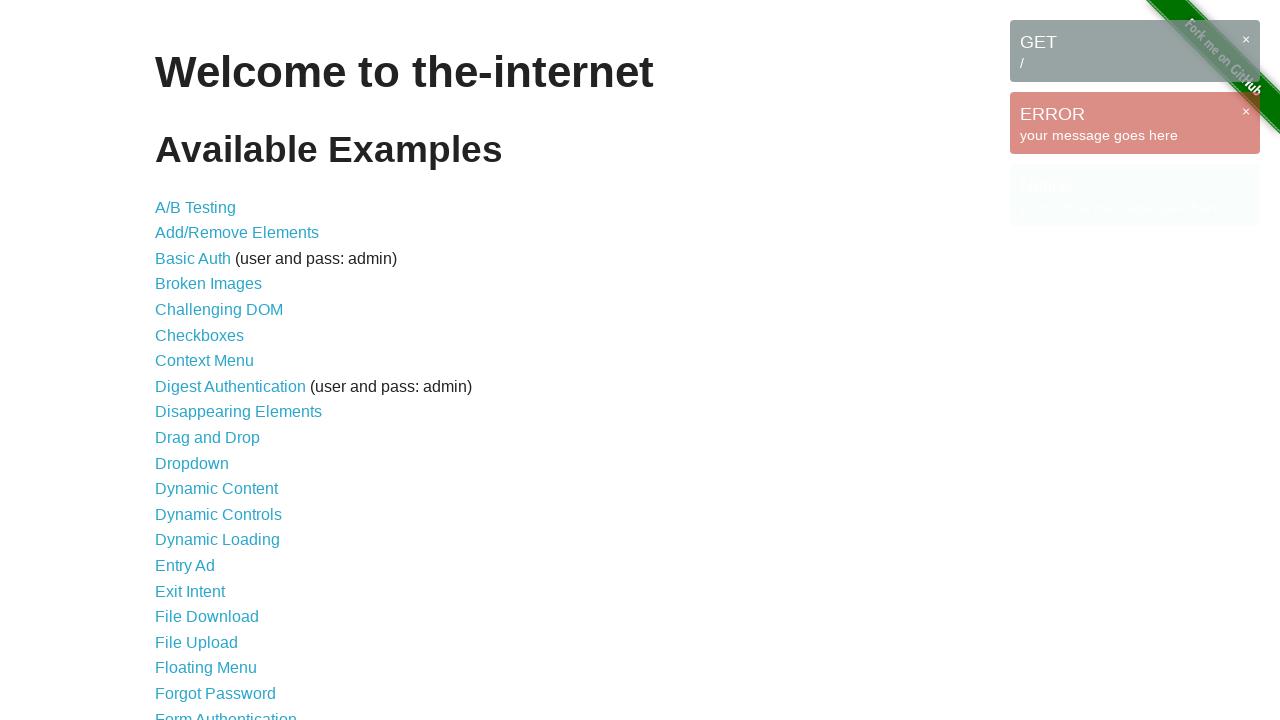

Triggered warning growl notification
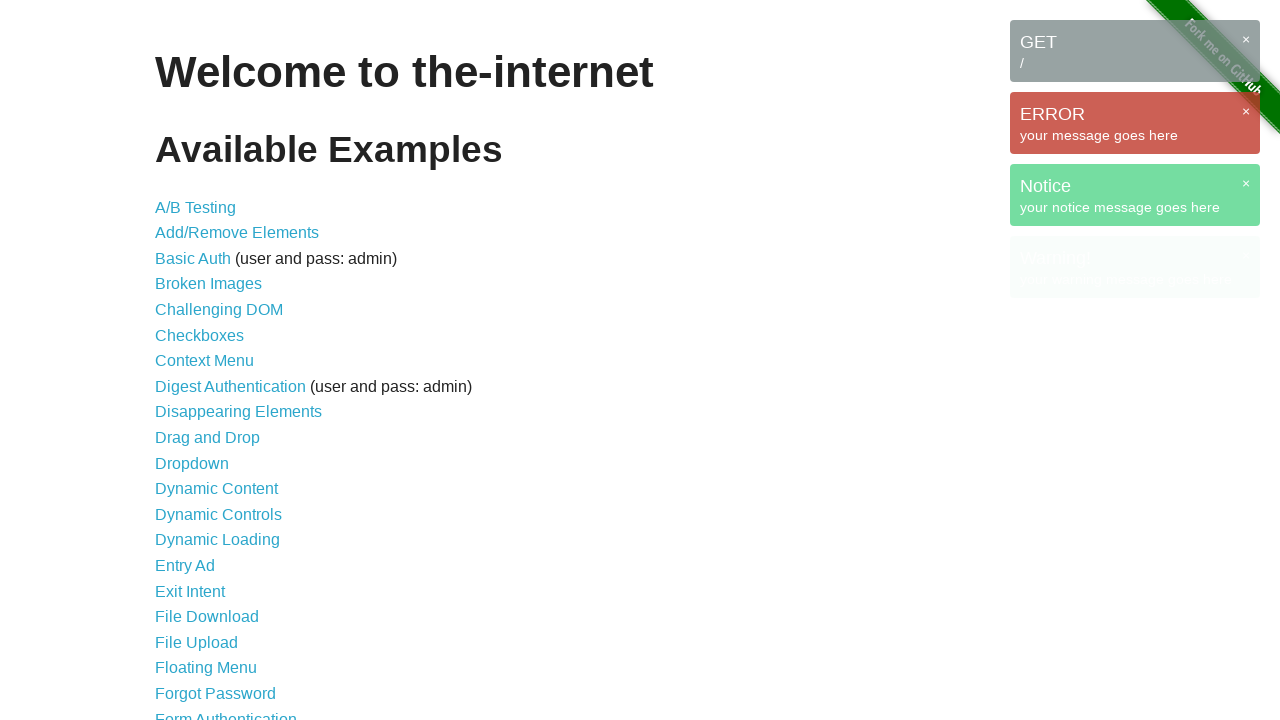

Growl notifications rendered and visible on page
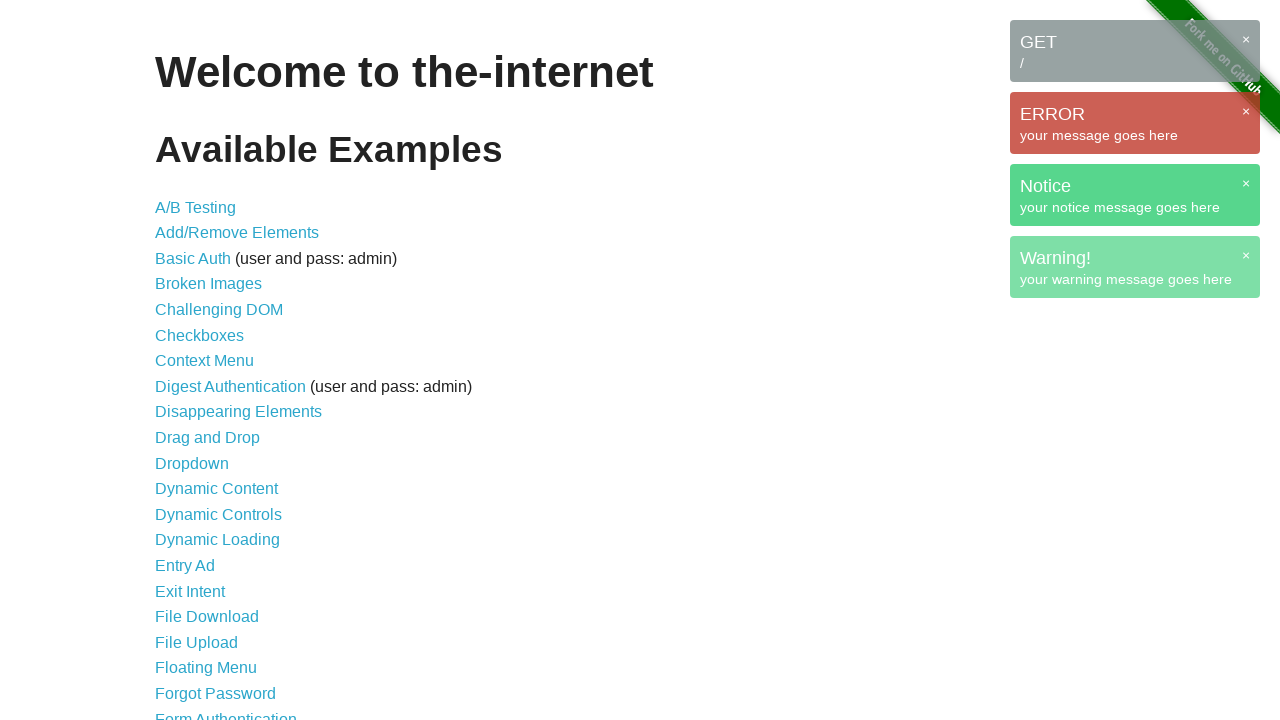

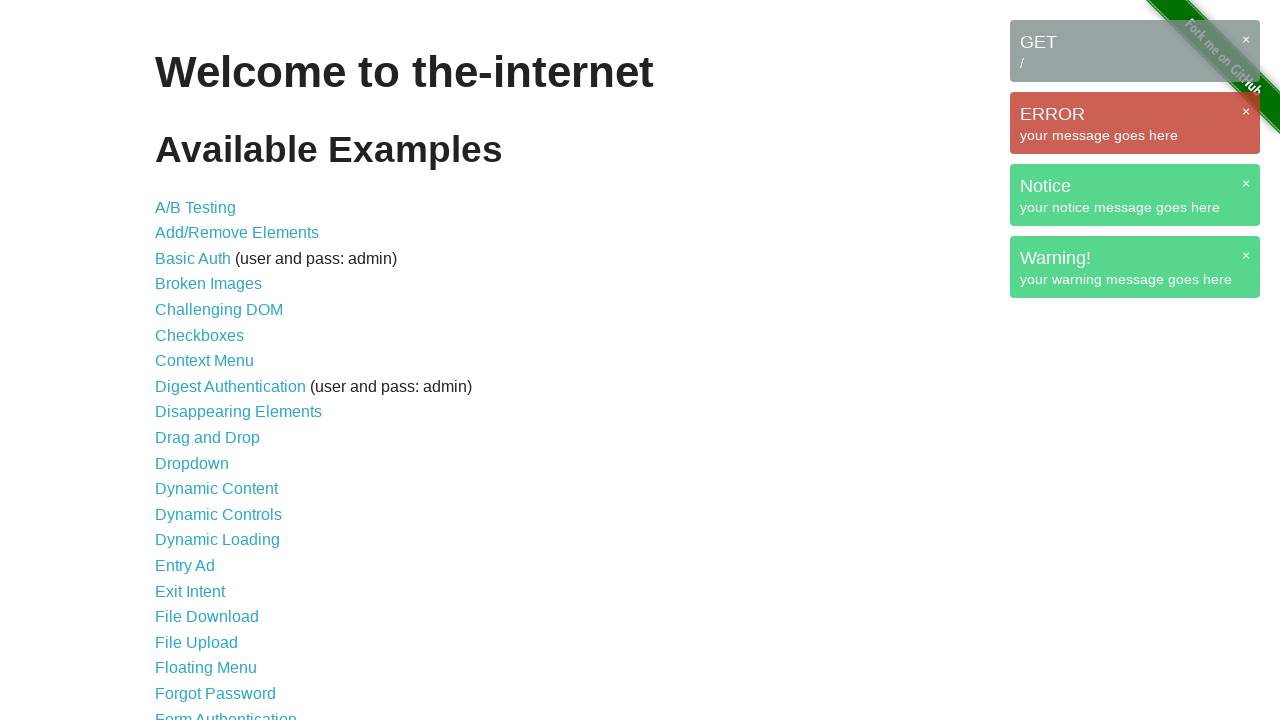